Navigates to the Brazilian COVID-19 health dashboard and clicks the download button to initiate a data file download

Starting URL: https://covid.saude.gov.br/

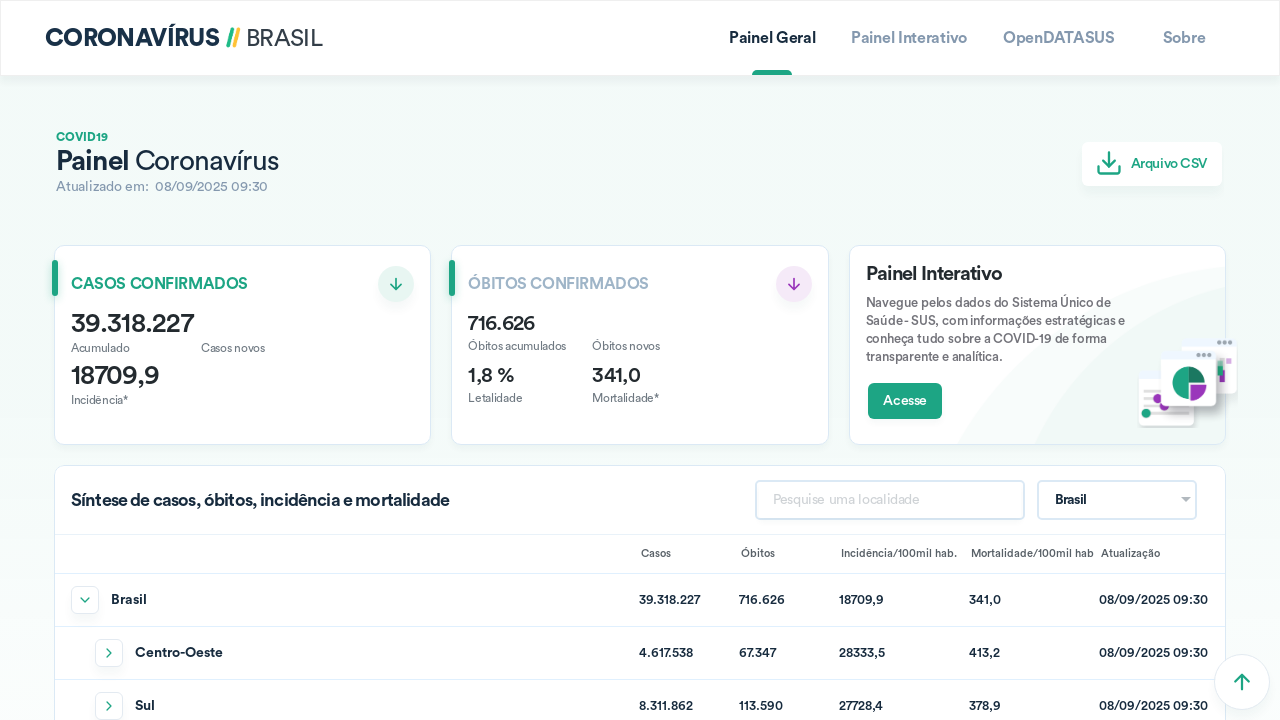

Download button became visible on the Brazilian COVID-19 health dashboard
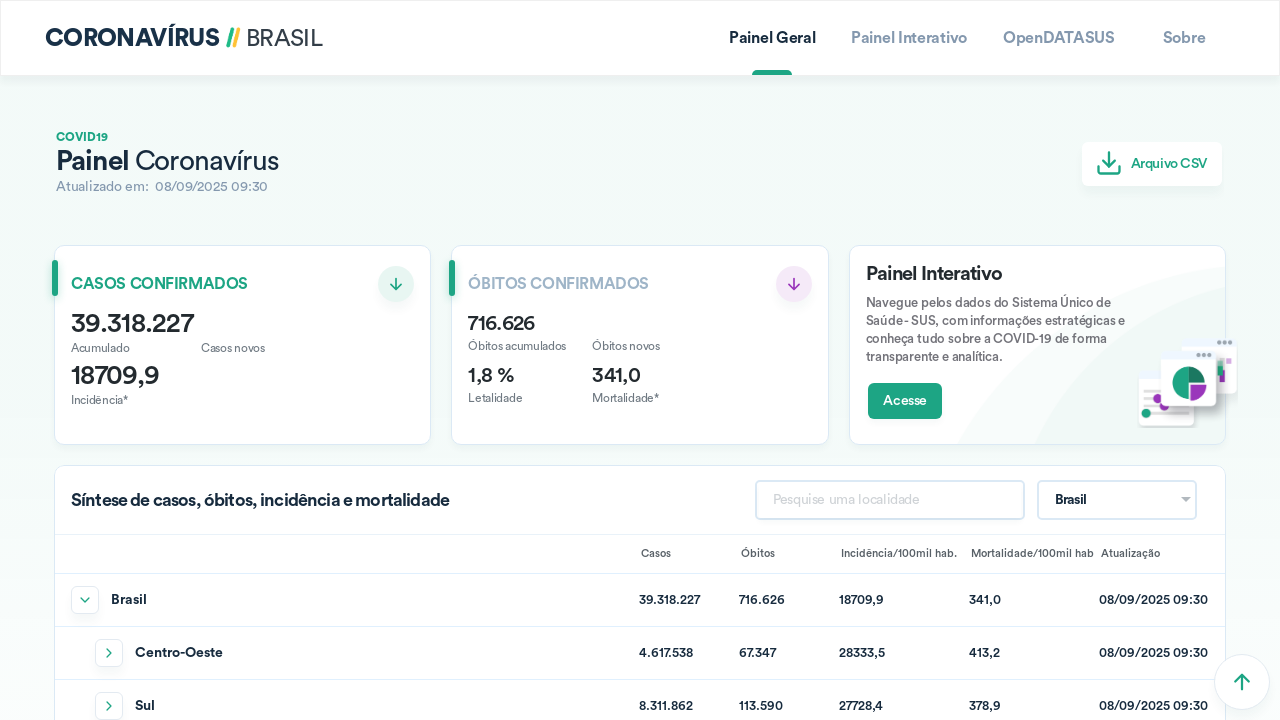

Clicked the download button to initiate data file download at (1152, 164) on xpath=/html/body/app-root/ion-app/ion-router-outlet/app-home/ion-content/div[1]/
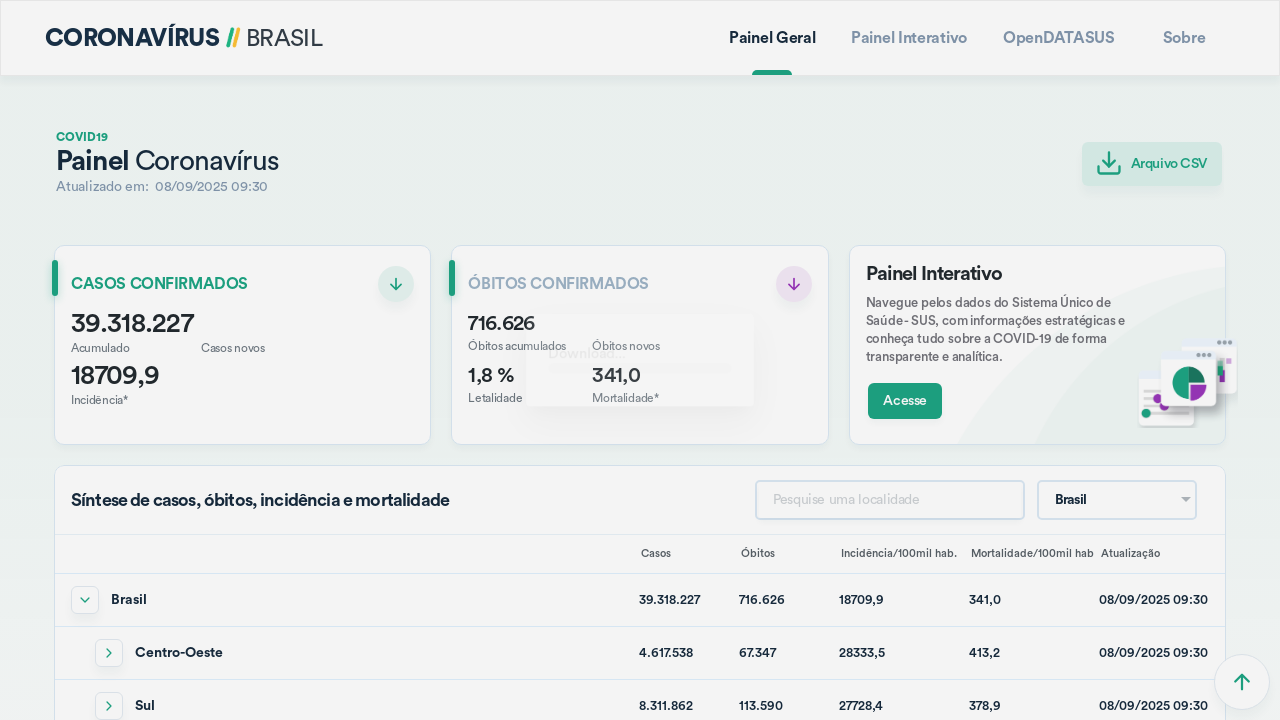

Waited 2 seconds for download to initiate
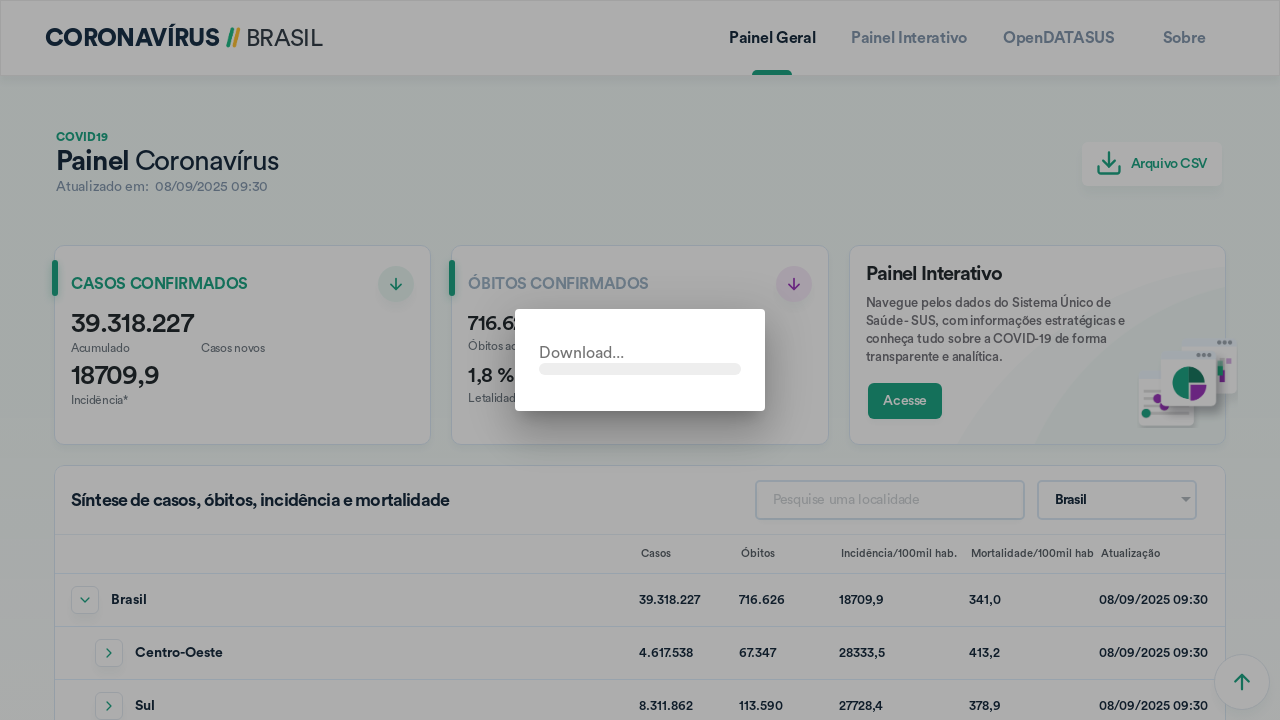

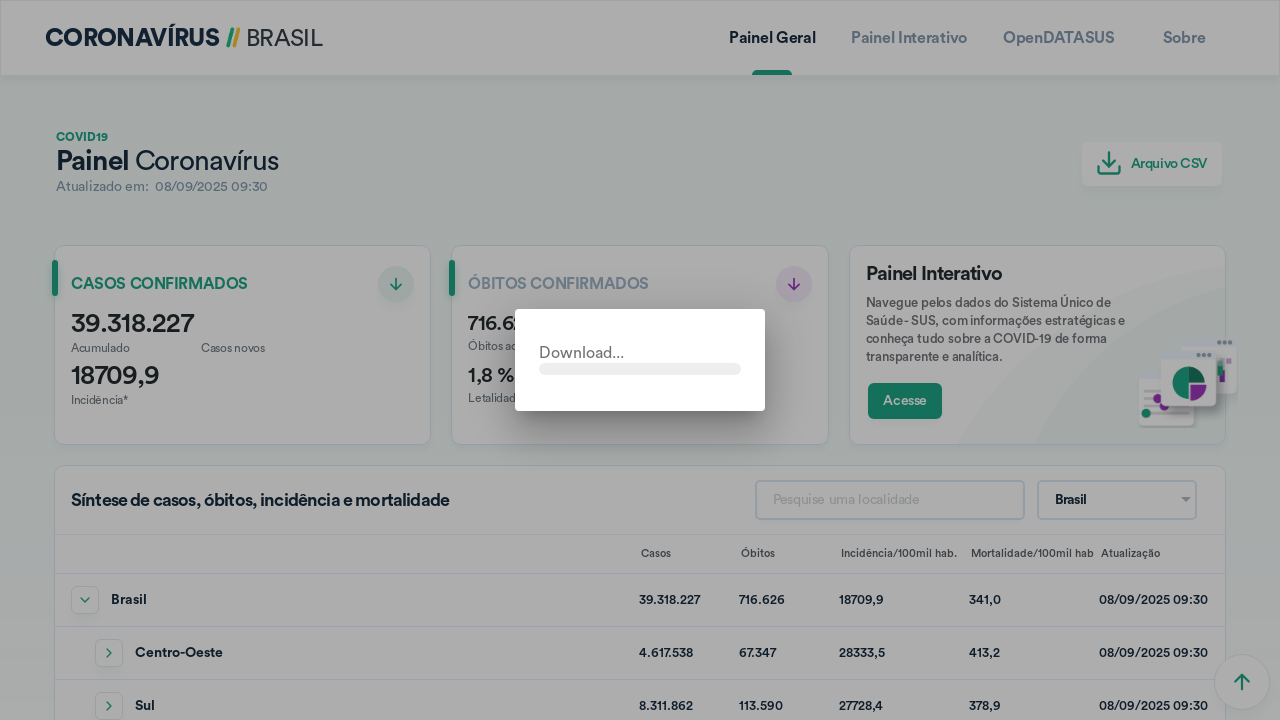